Tests filling out a sign-up form with dynamic attributes on a Selenium training page, using partial class name and XPath selectors to locate form fields, then submits the form and verifies the confirmation message appears.

Starting URL: https://v1.training-support.net/selenium/dynamic-attributes

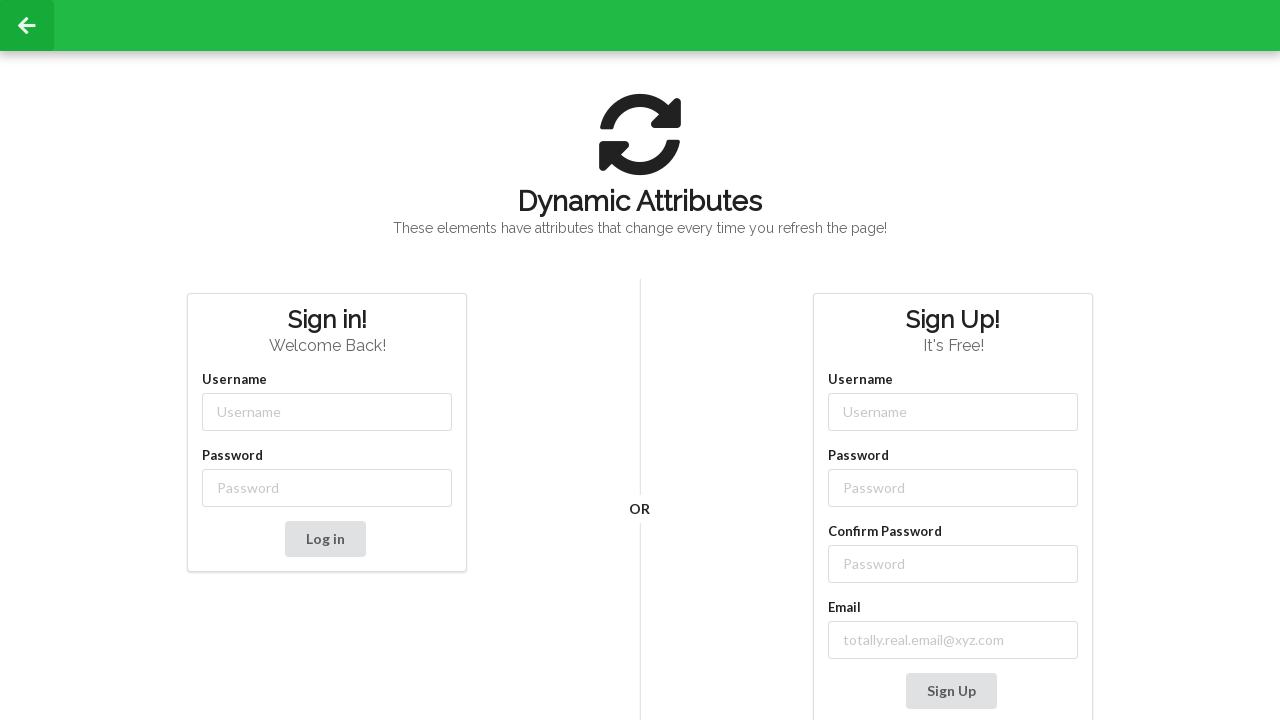

Filled username field with 'NewUser' using partial class selector on input[class*='-username']
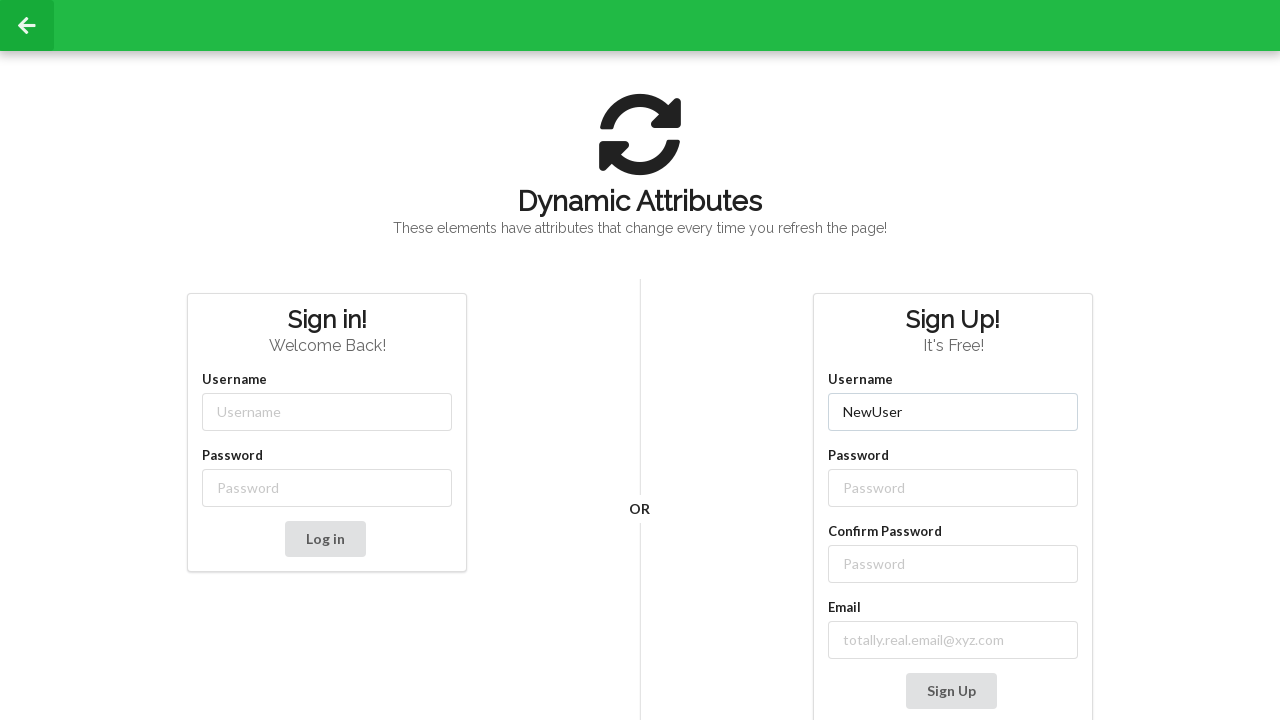

Filled password field with 'Password' using partial class selector on input[class*='-password']
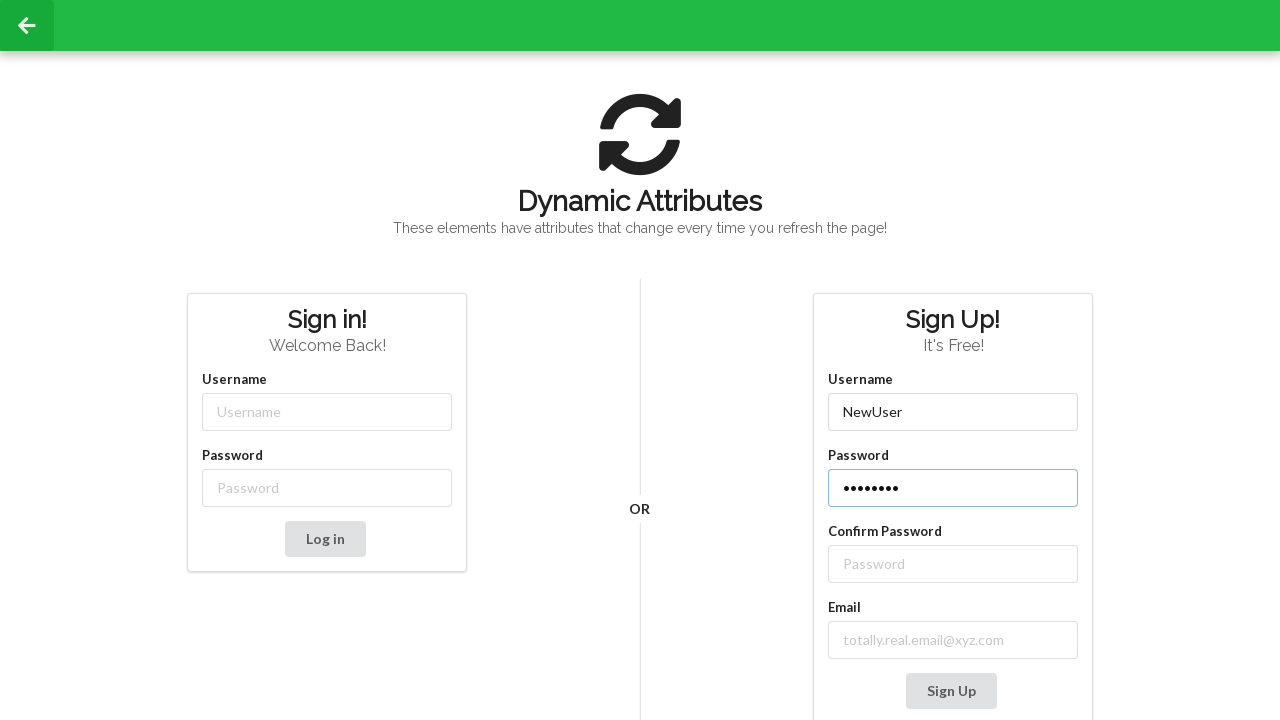

Filled confirm password field with 'Password' using XPath selector on //label[text()='Confirm Password']/following-sibling::input
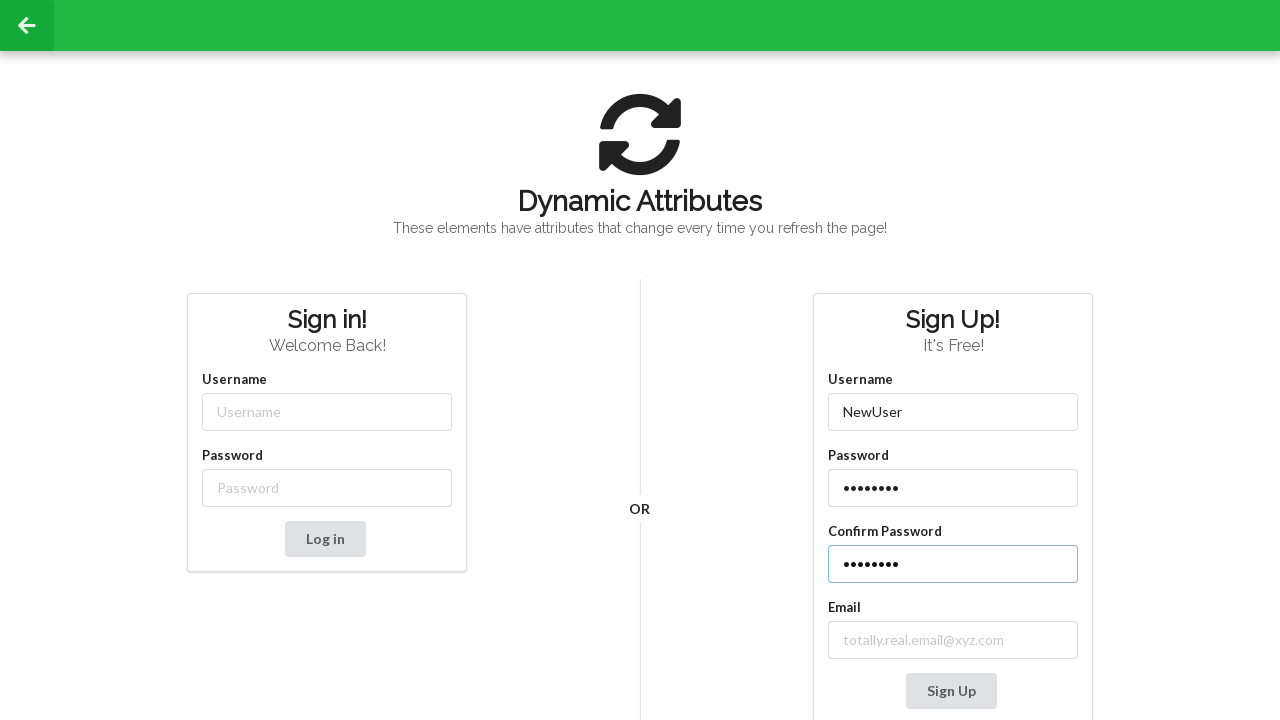

Filled email field with 'real_email@xyz.com' using XPath selector on //label[contains(text(), 'mail')]/following-sibling::input
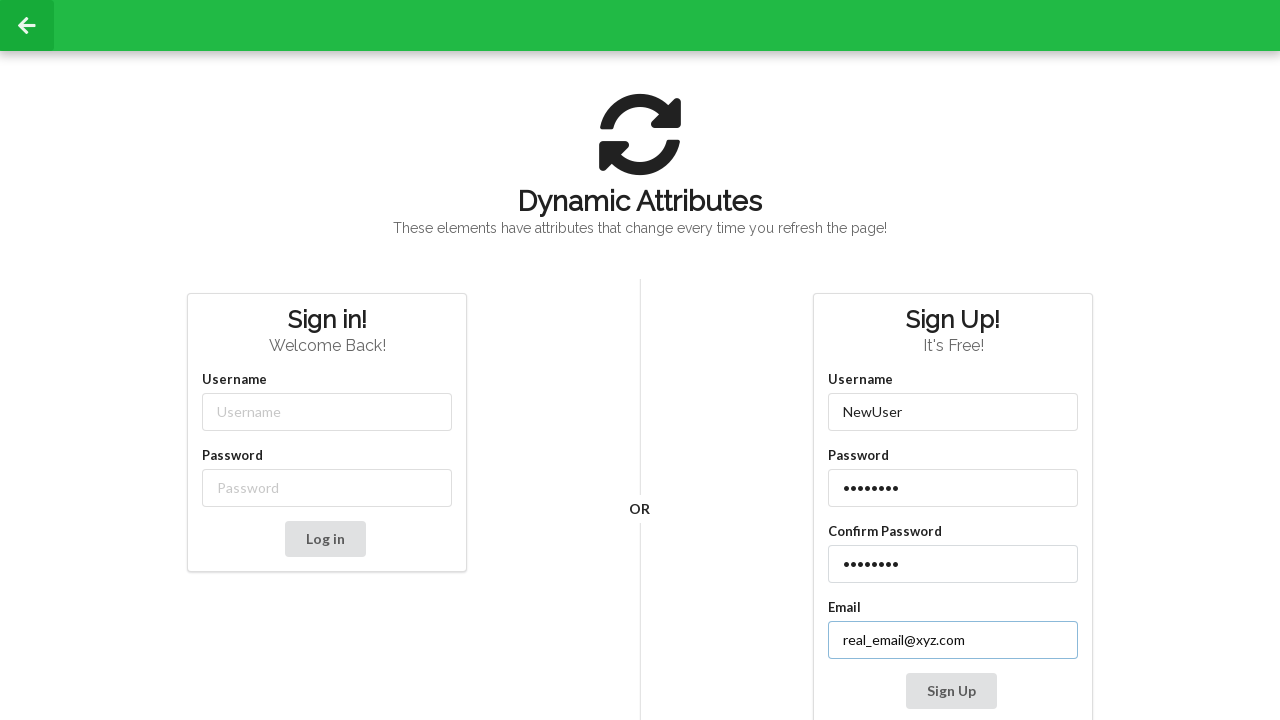

Clicked Sign Up button to submit the form at (951, 691) on xpath=//button[contains(text(), 'Sign Up')]
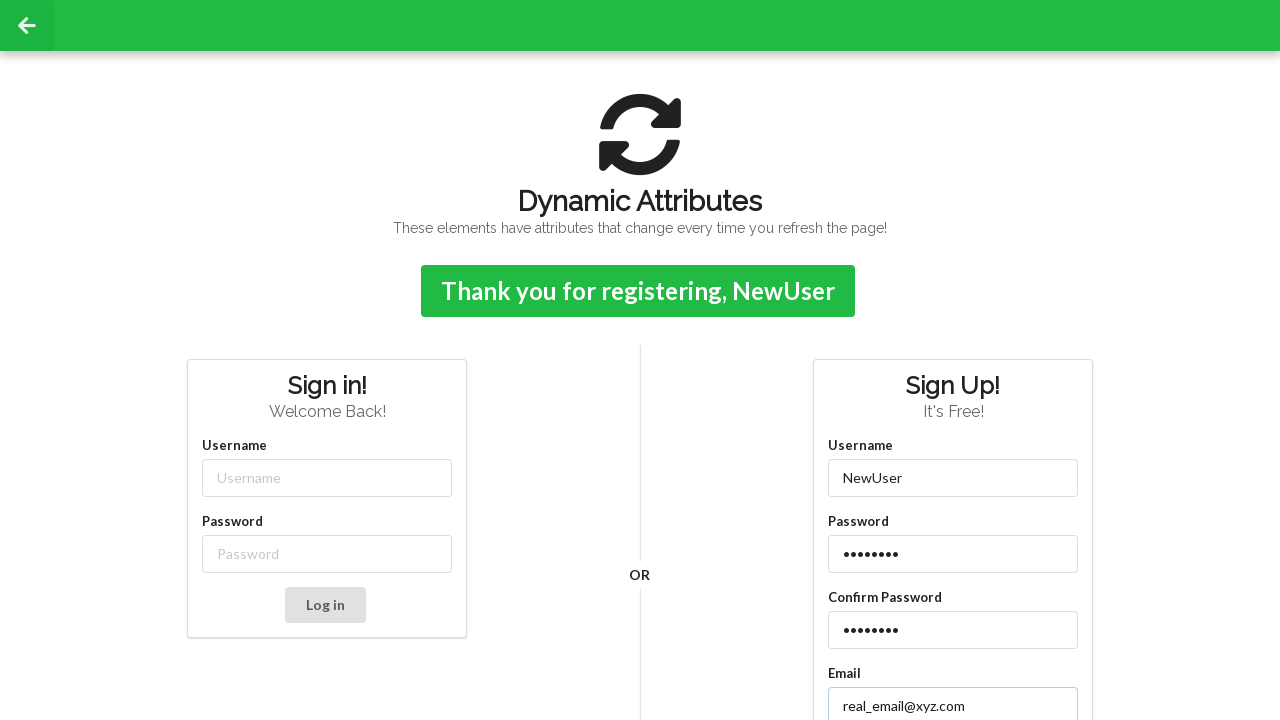

Confirmation message appeared after form submission
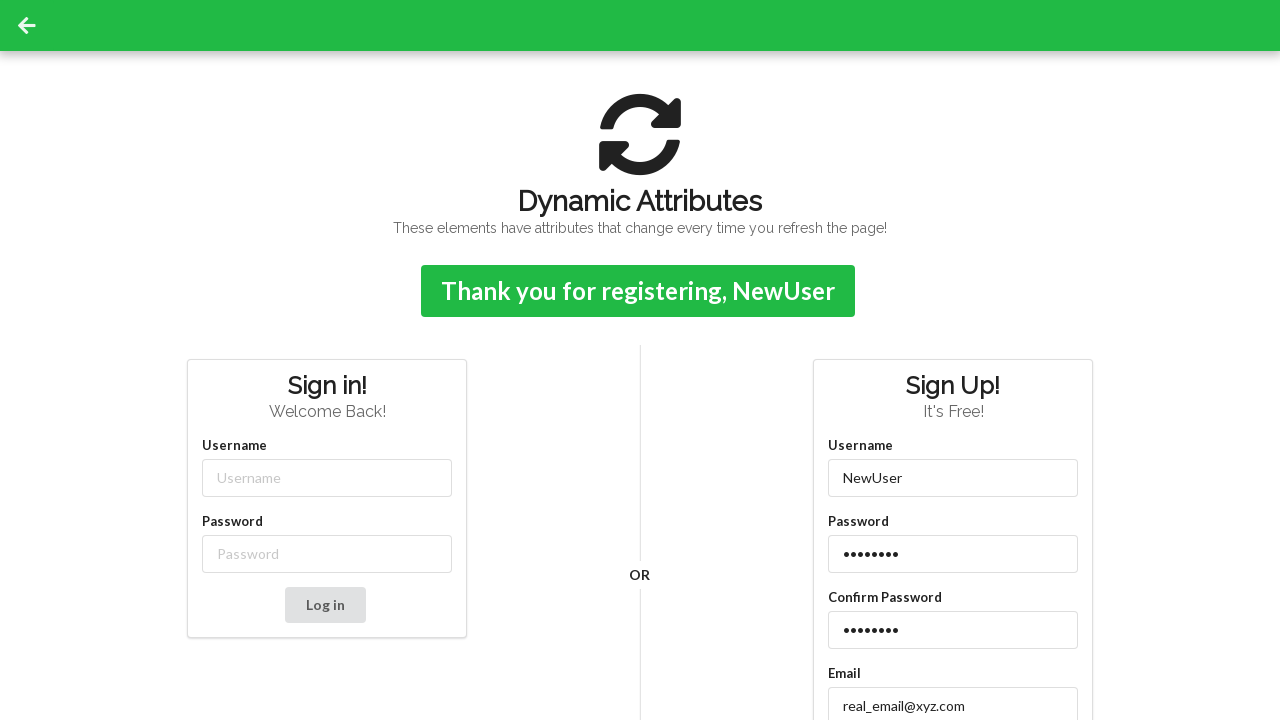

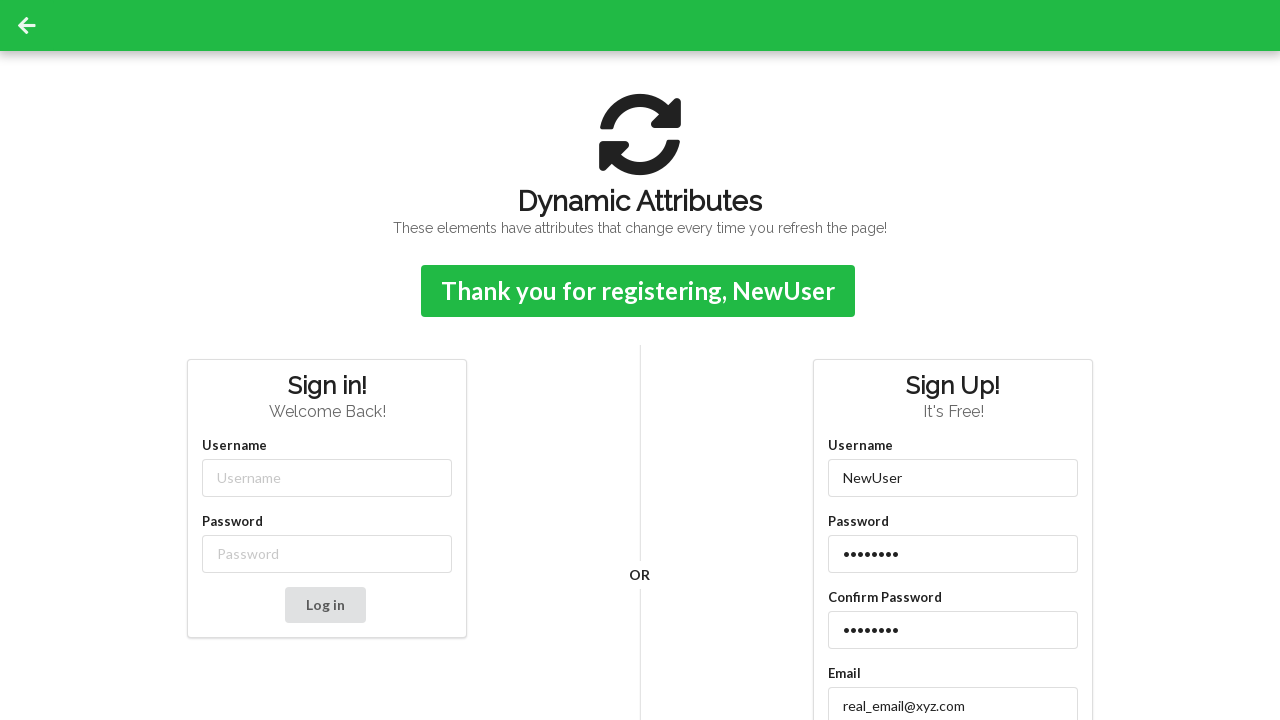